Tests delayed alert functionality by clicking a button that triggers an alert after 5 seconds and then accepting it

Starting URL: https://demoqa.com/alerts

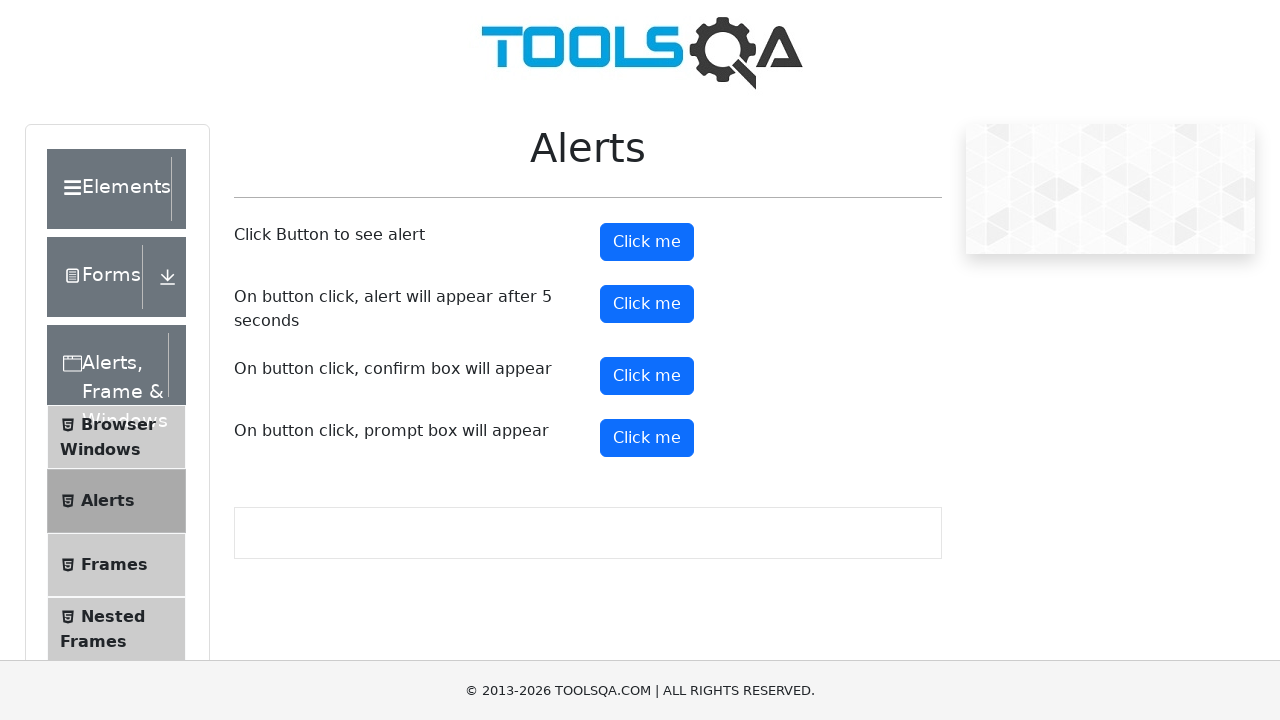

Set up dialog handler to automatically accept alerts
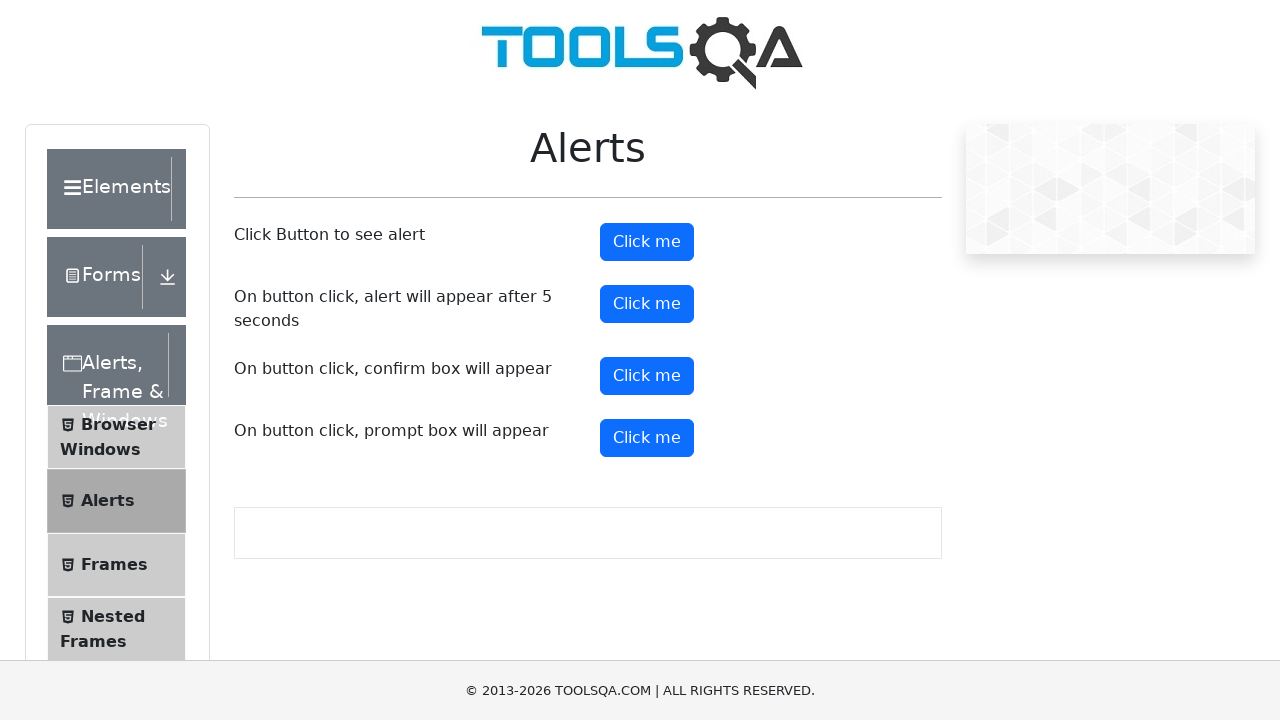

Clicked button to trigger delayed alert at (647, 304) on button#timerAlertButton
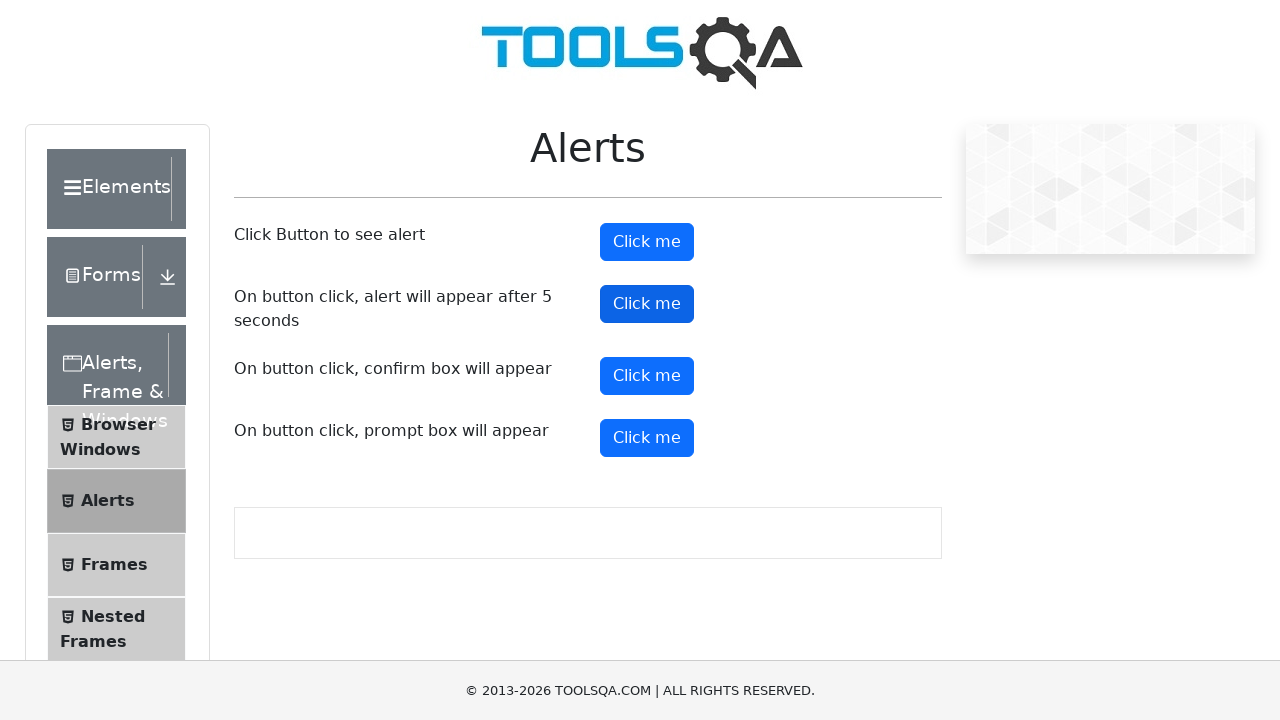

Waited 6 seconds for alert to appear and be accepted
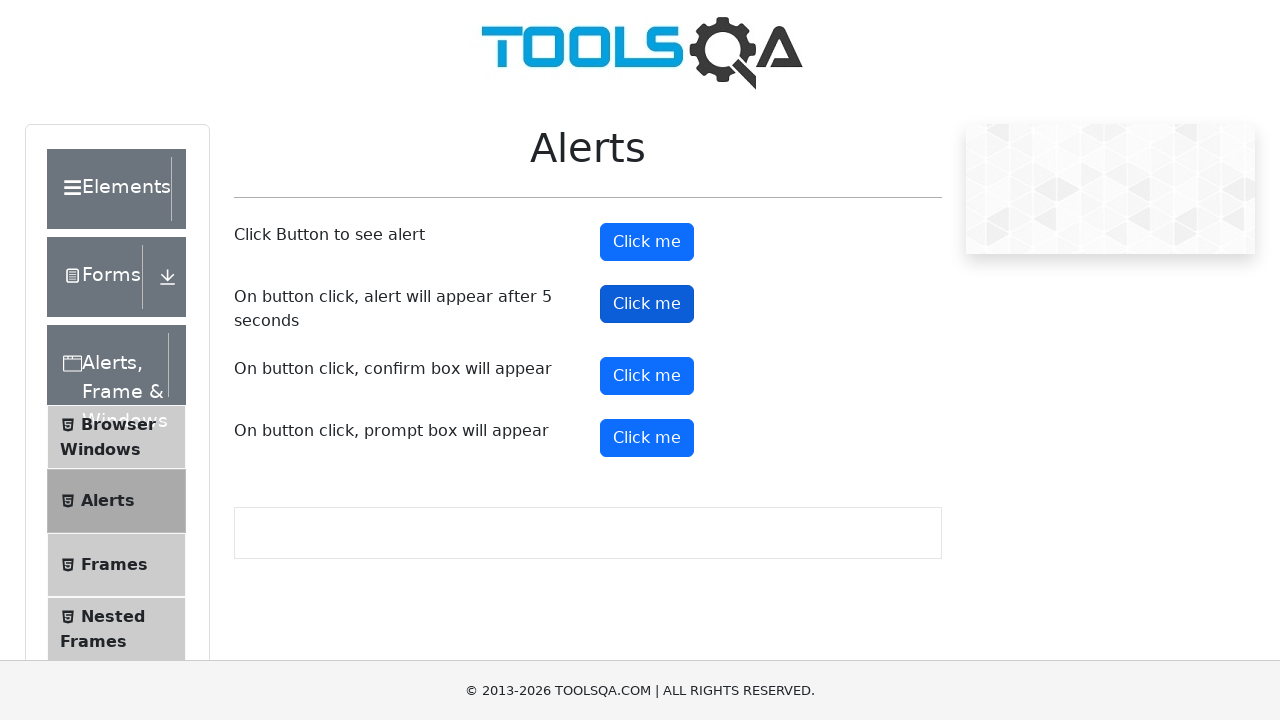

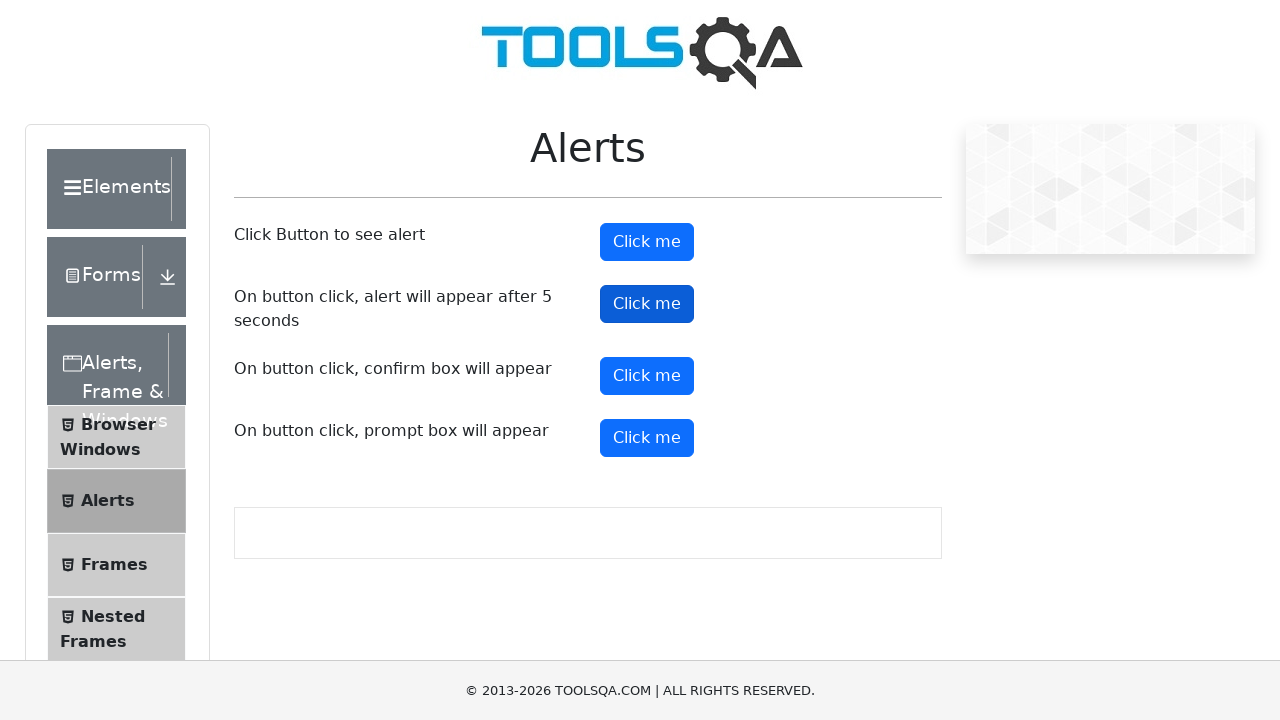